Tests clicking the JS Prompt button and dismissing the prompt by clicking Cancel, then verifies the result shows null

Starting URL: https://the-internet.herokuapp.com/javascript_alerts

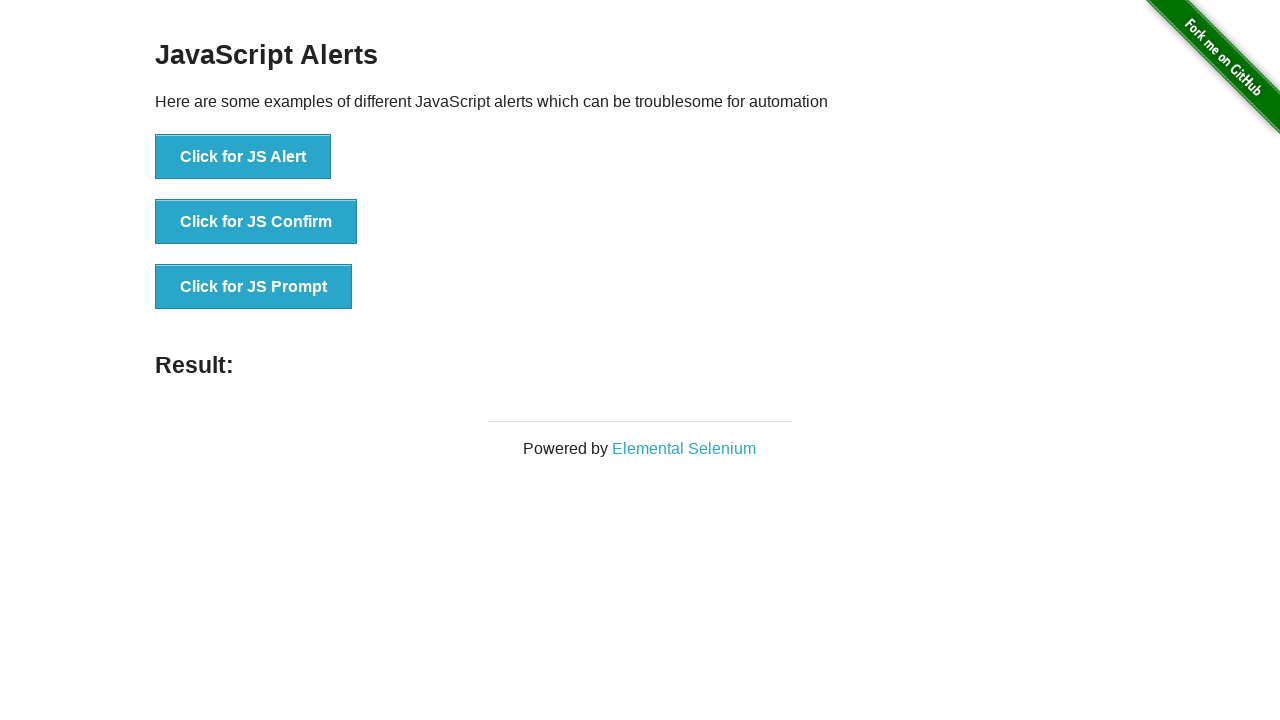

Set up dialog handler to dismiss prompts by clicking Cancel
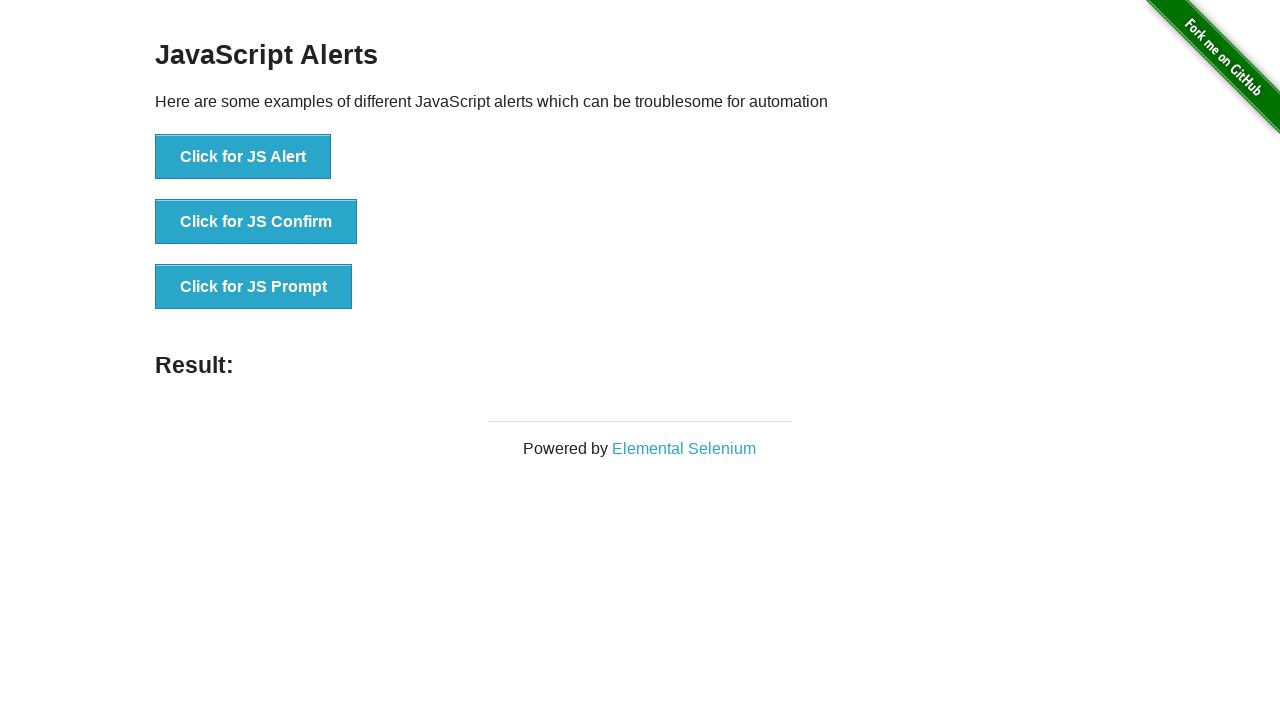

Clicked the JS Prompt button at (254, 287) on button[onclick='jsPrompt()']
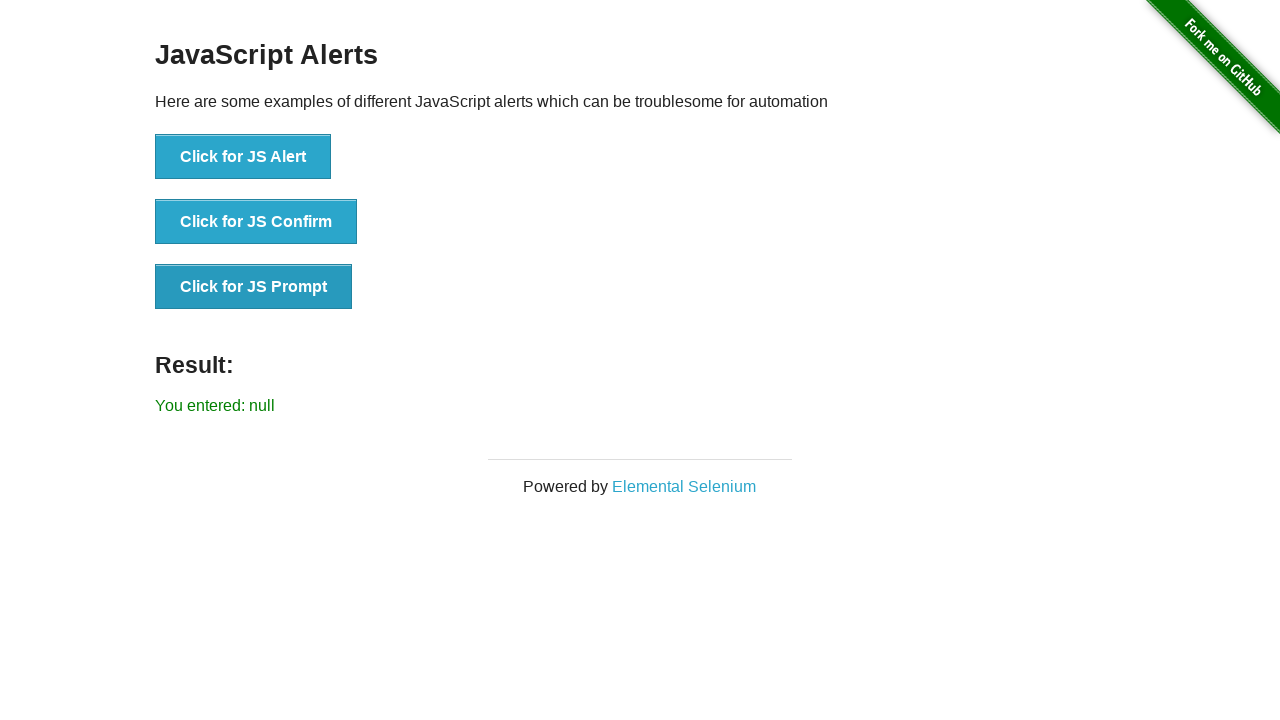

Result message element loaded after dismissing prompt
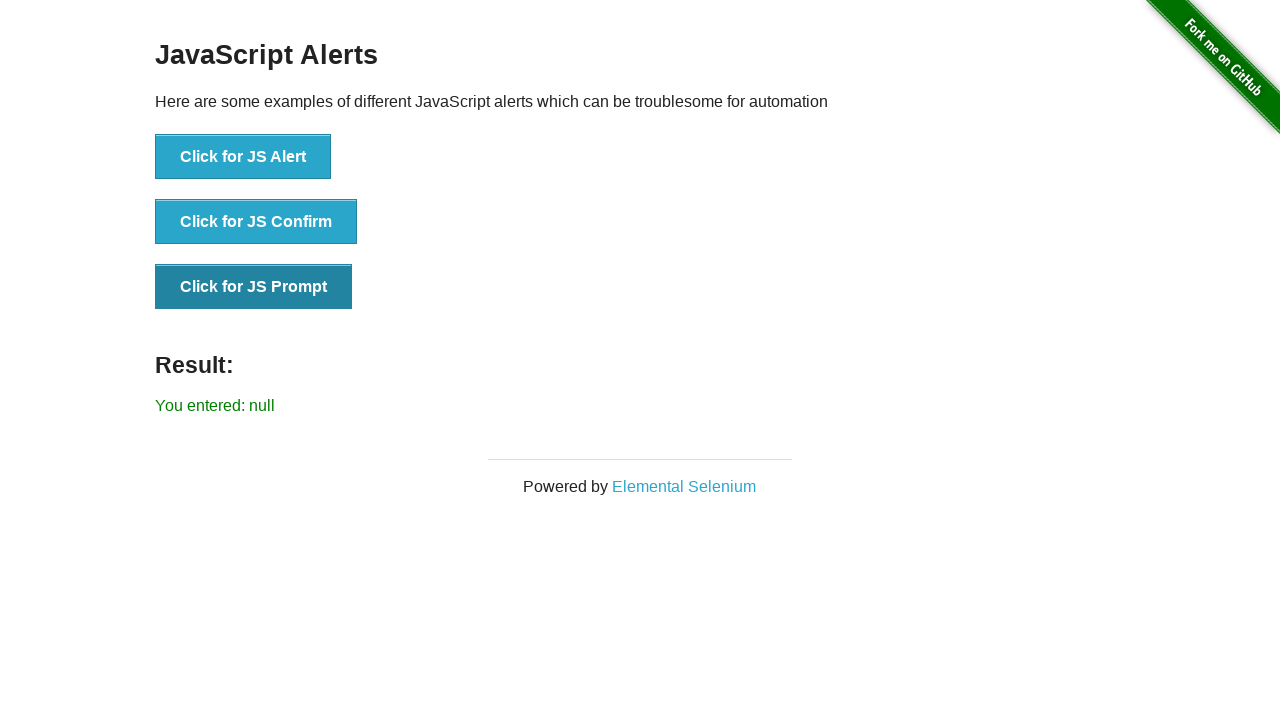

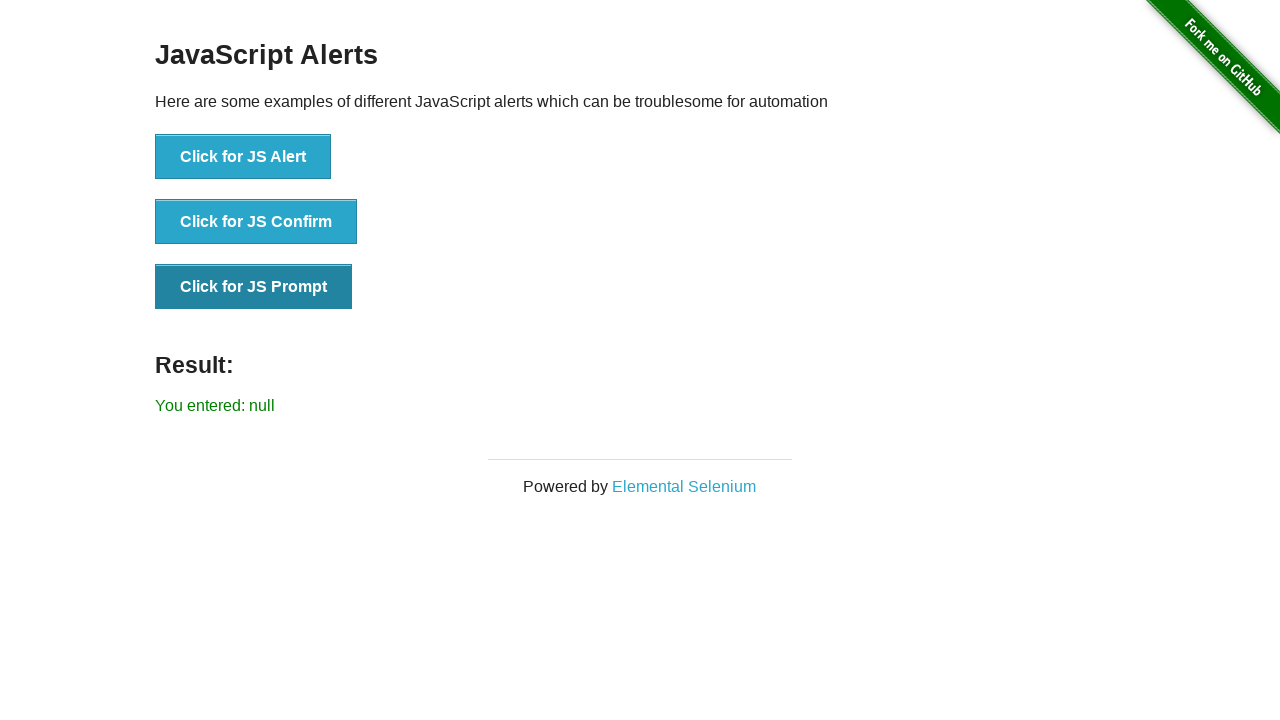